Navigates to Browse Languages page and verifies table headers are displayed

Starting URL: http://www.99-bottles-of-beer.net/

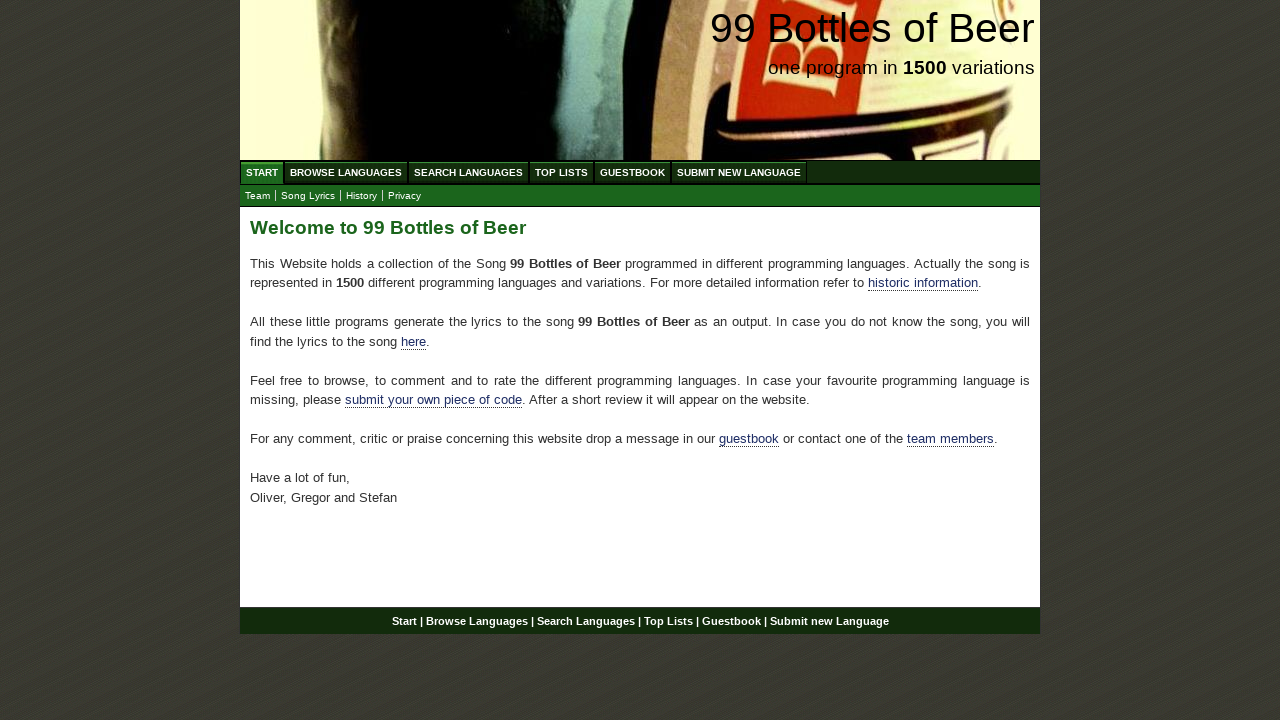

Clicked Browse Languages link at (346, 172) on #menu li a[href='/abc.html']
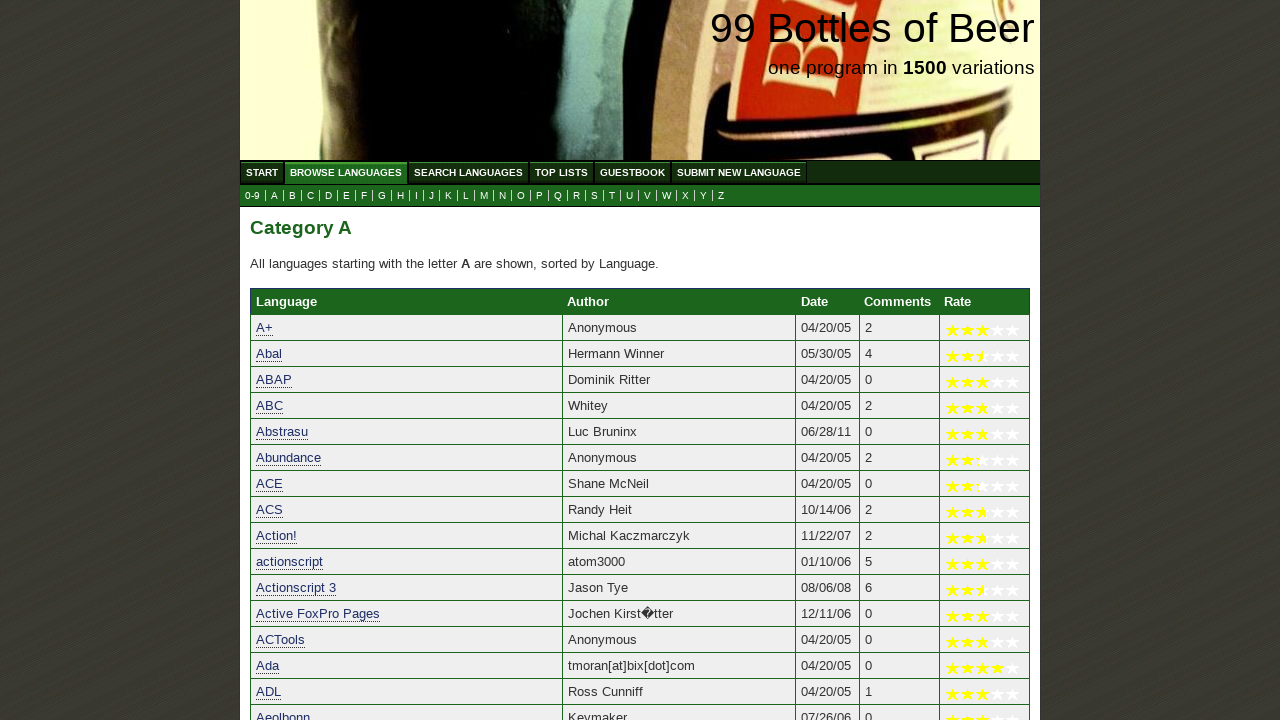

Waited for Language table header to be visible
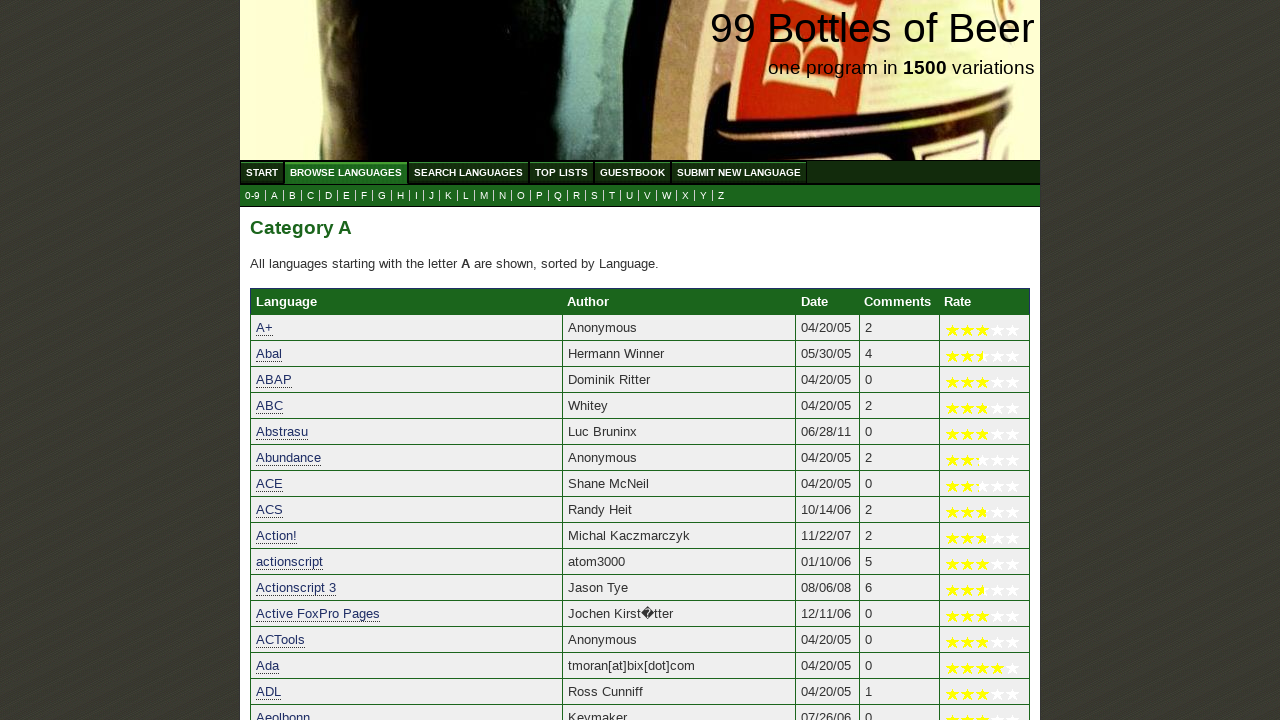

Waited for Author table header to be visible
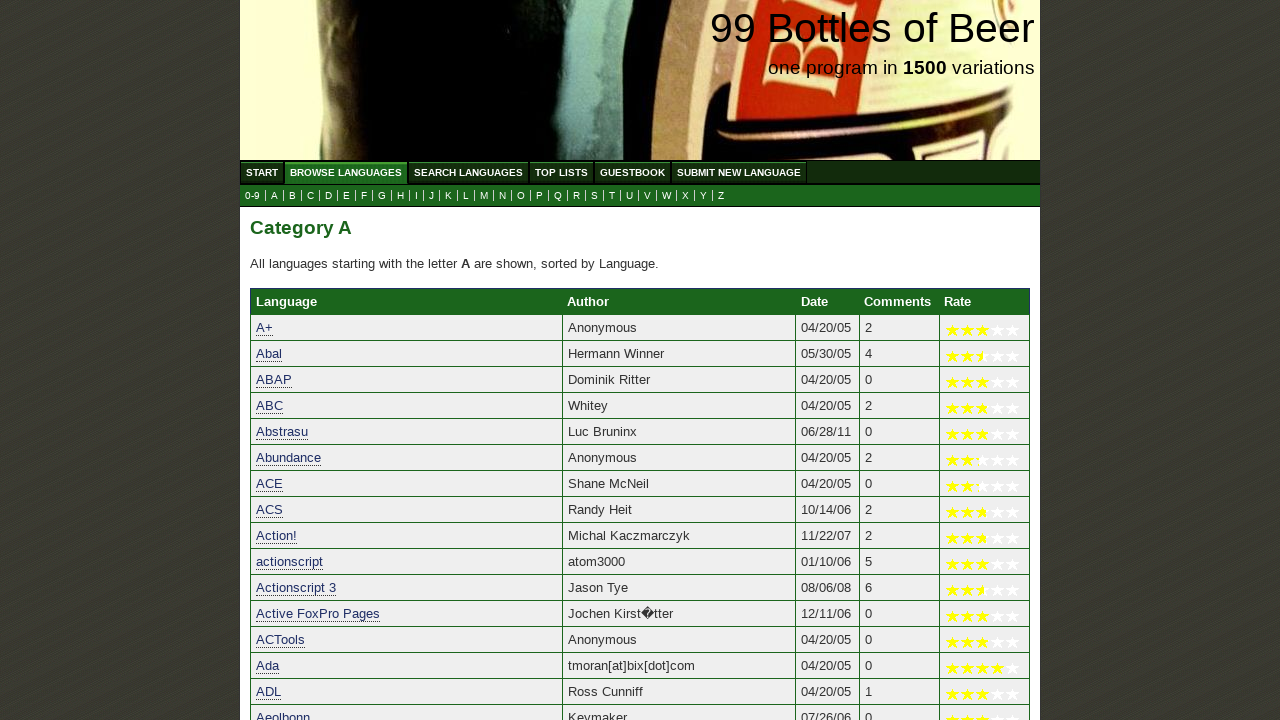

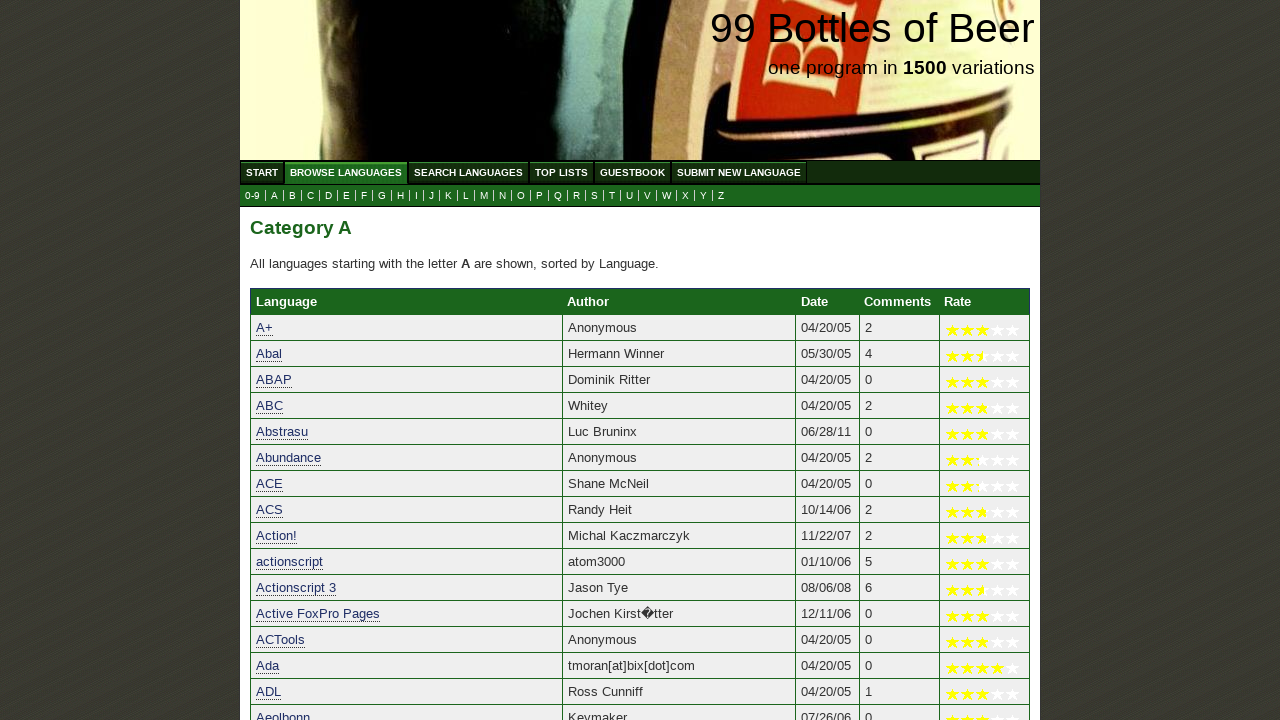